Navigates to CRM Pro website and retrieves the page title

Starting URL: http://www.crmpro.com

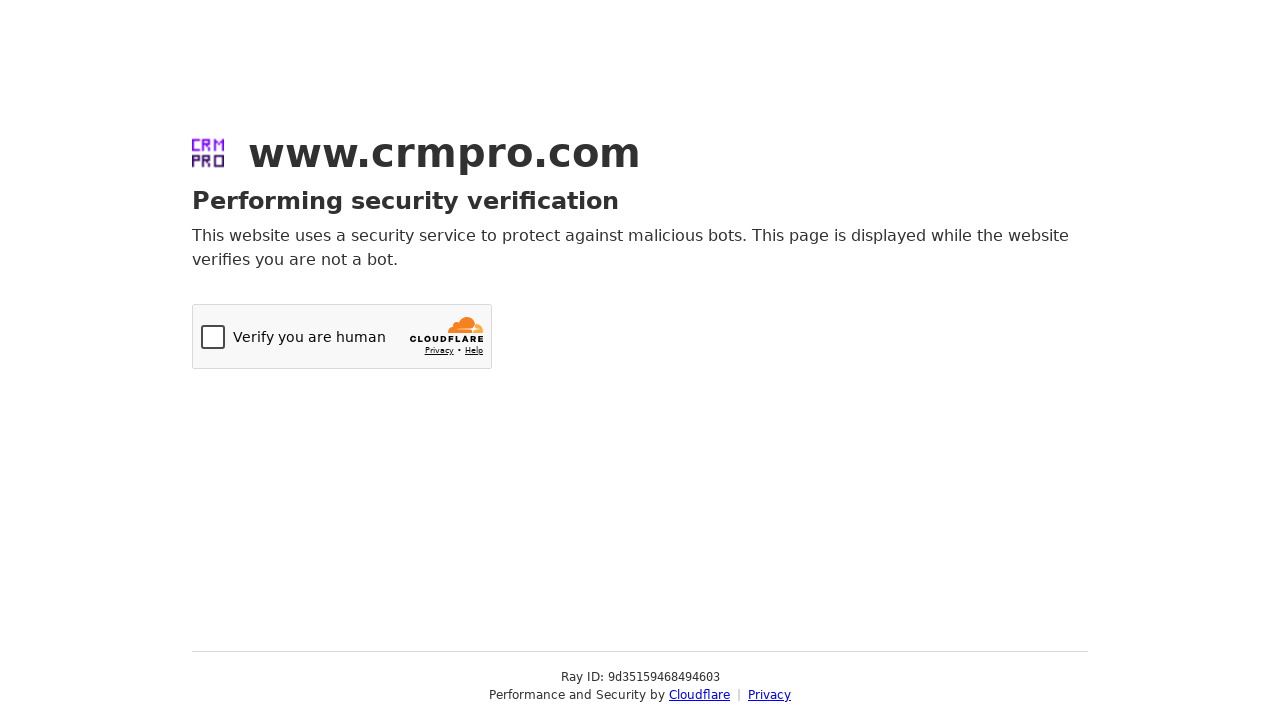

Navigated to CRM Pro website at http://www.crmpro.com
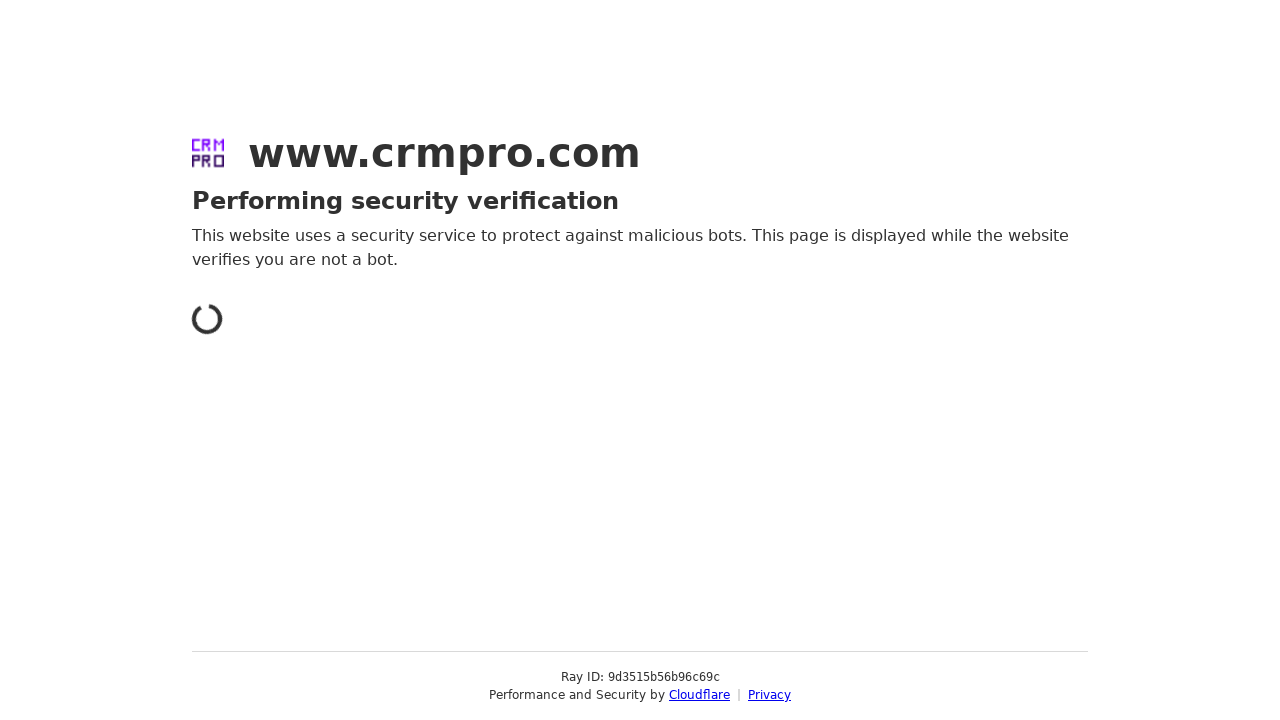

Retrieved page title: Just a moment...
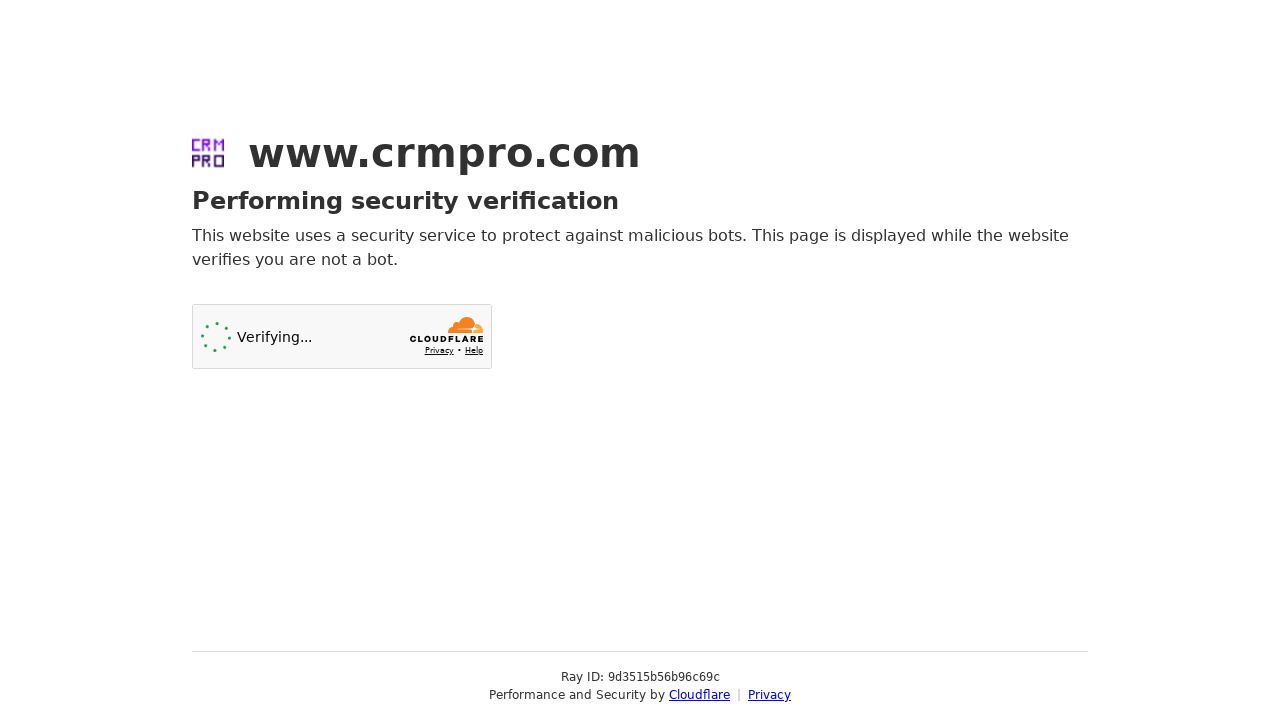

Printed page title to console
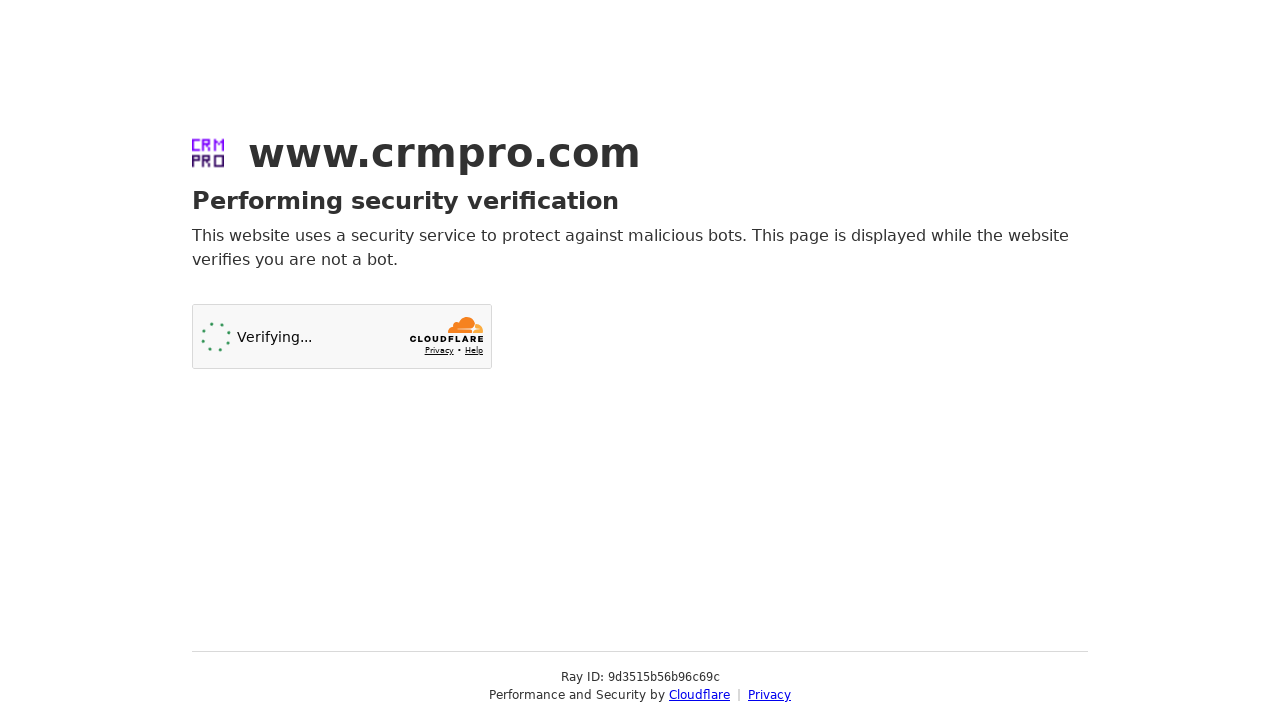

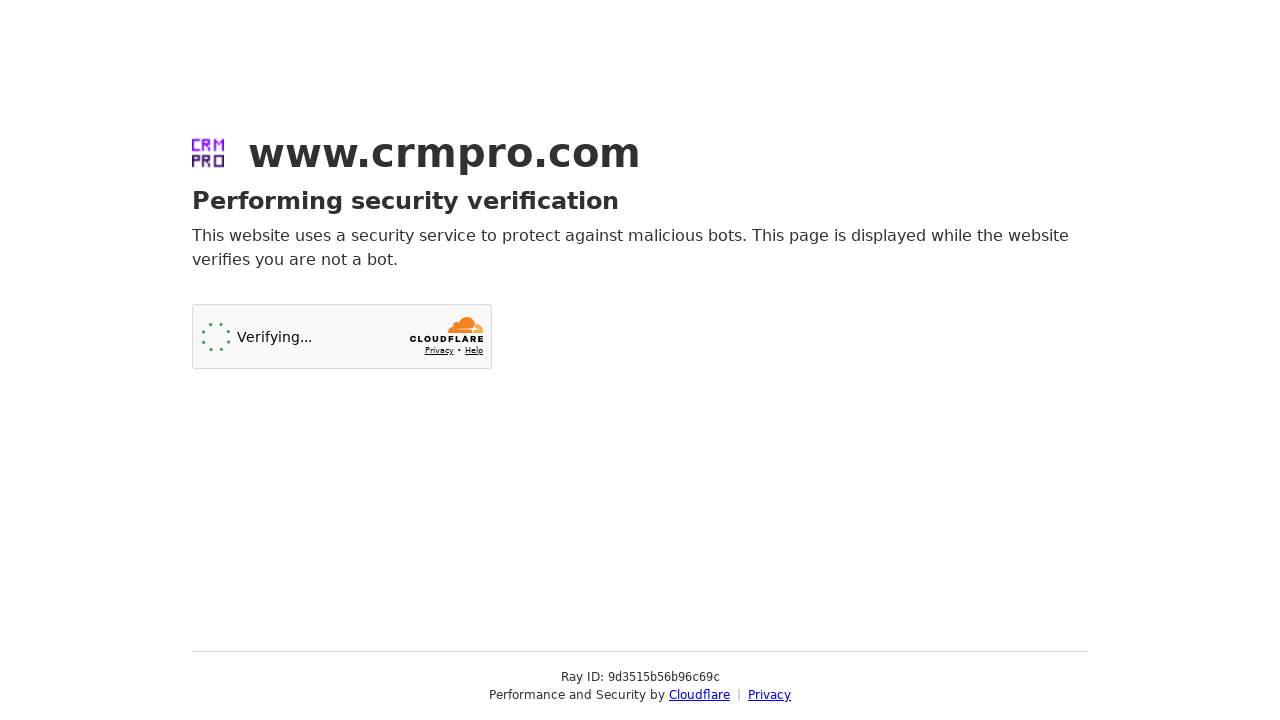